Tests mouse hover functionality by hovering over the first avatar on the page and verifying that the caption/additional user information becomes visible.

Starting URL: http://the-internet.herokuapp.com/hovers

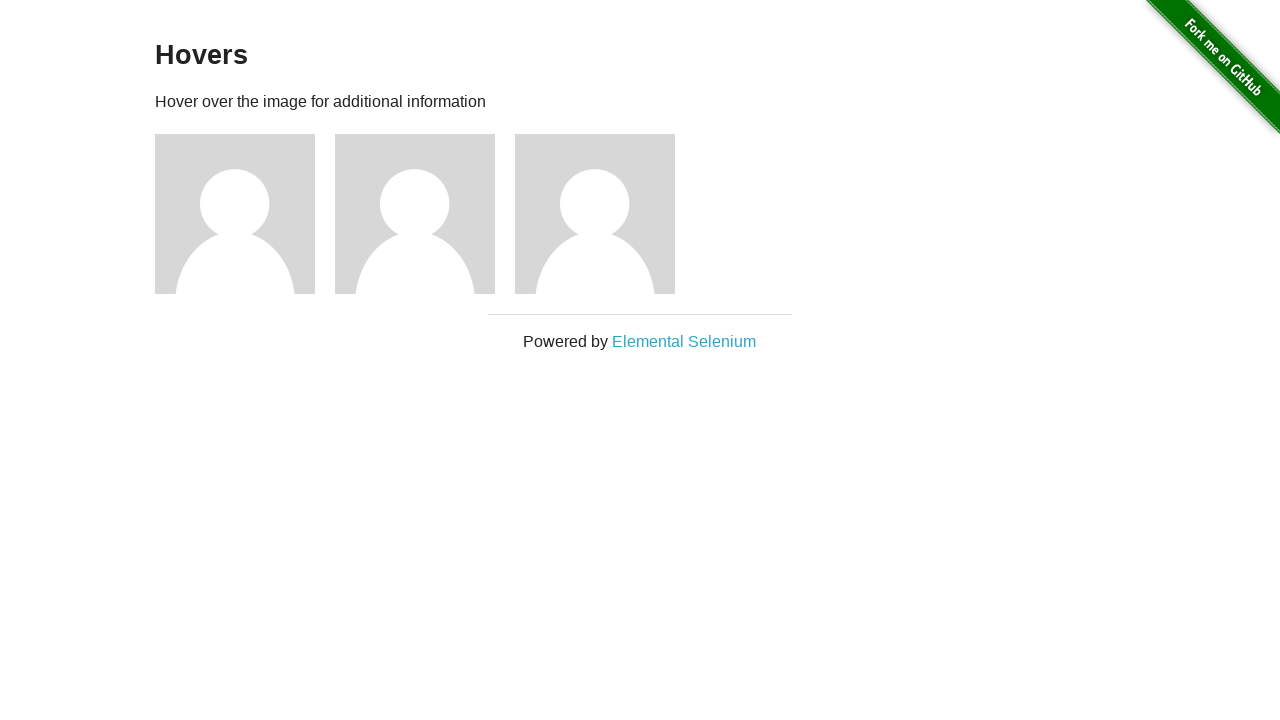

Located the first avatar figure element
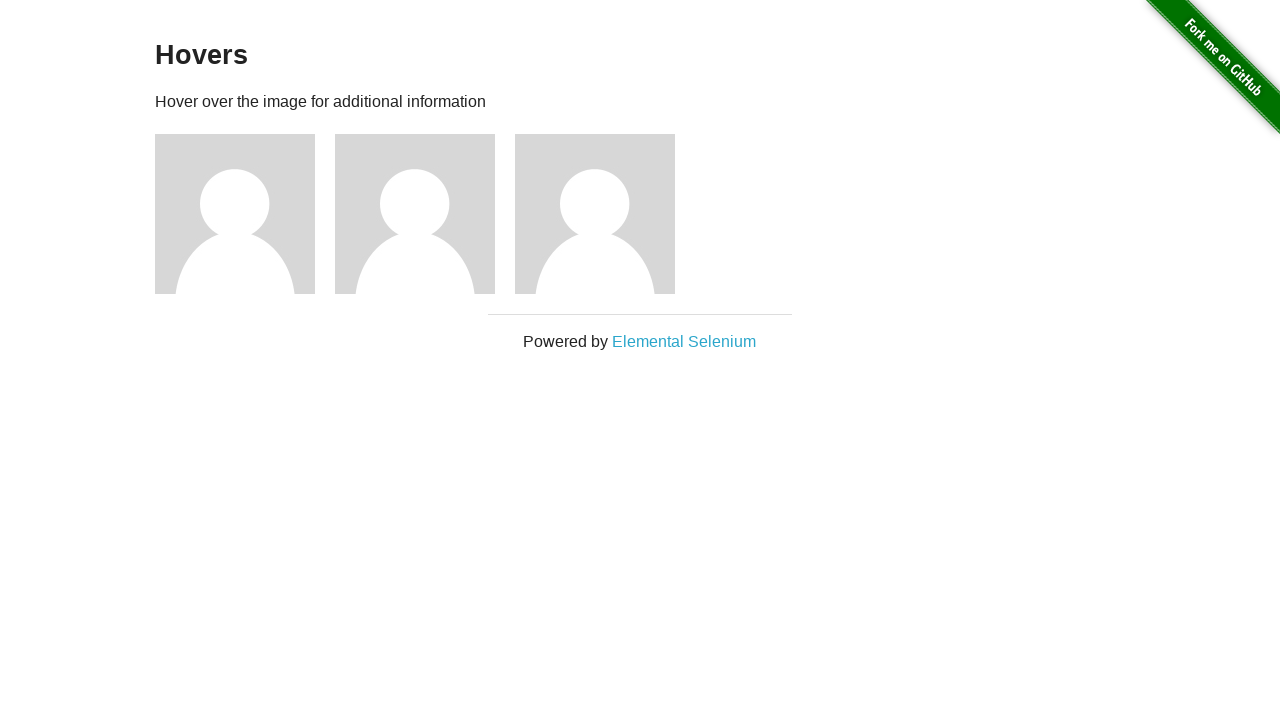

Hovered over the first avatar at (245, 214) on .figure >> nth=0
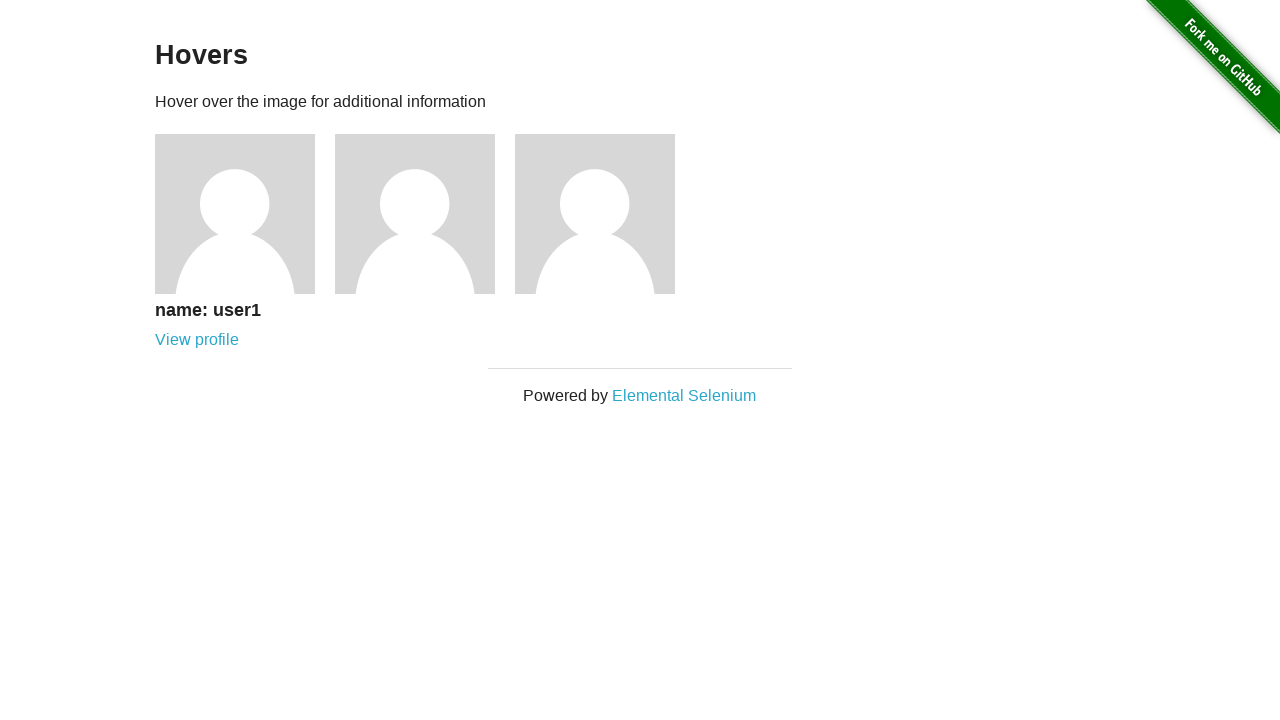

Located the figcaption element
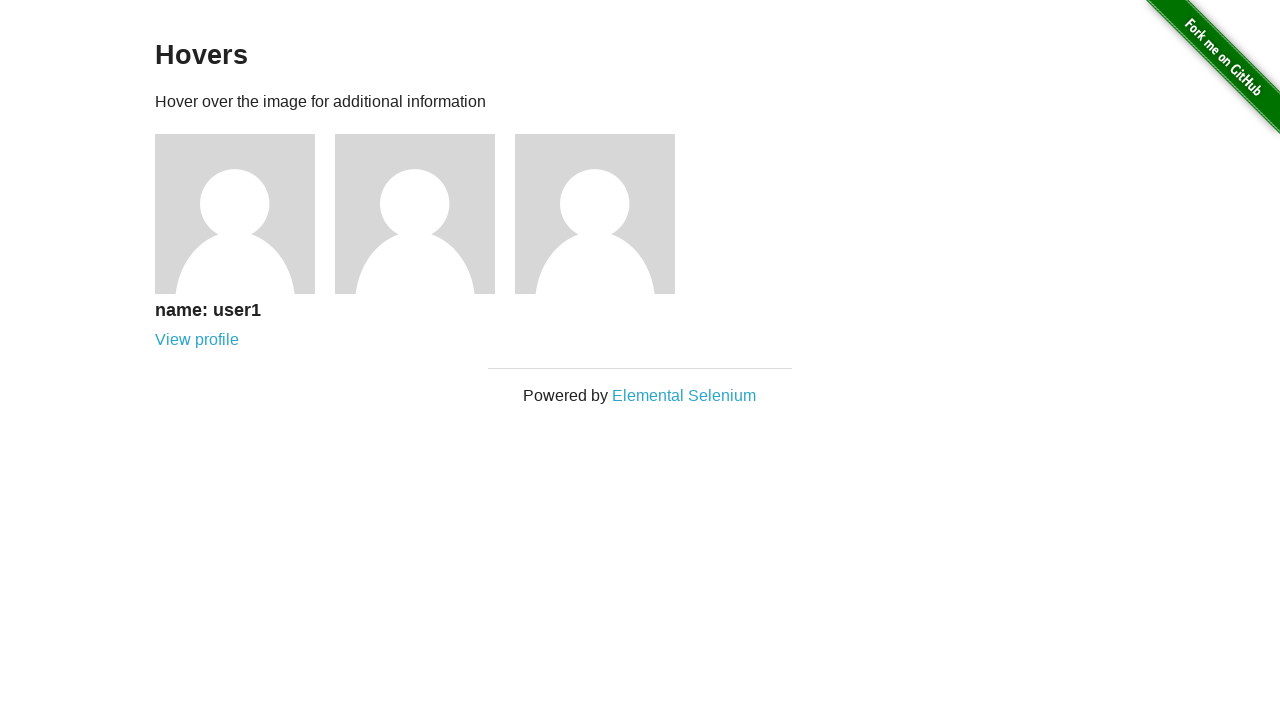

Waited for figcaption to become visible
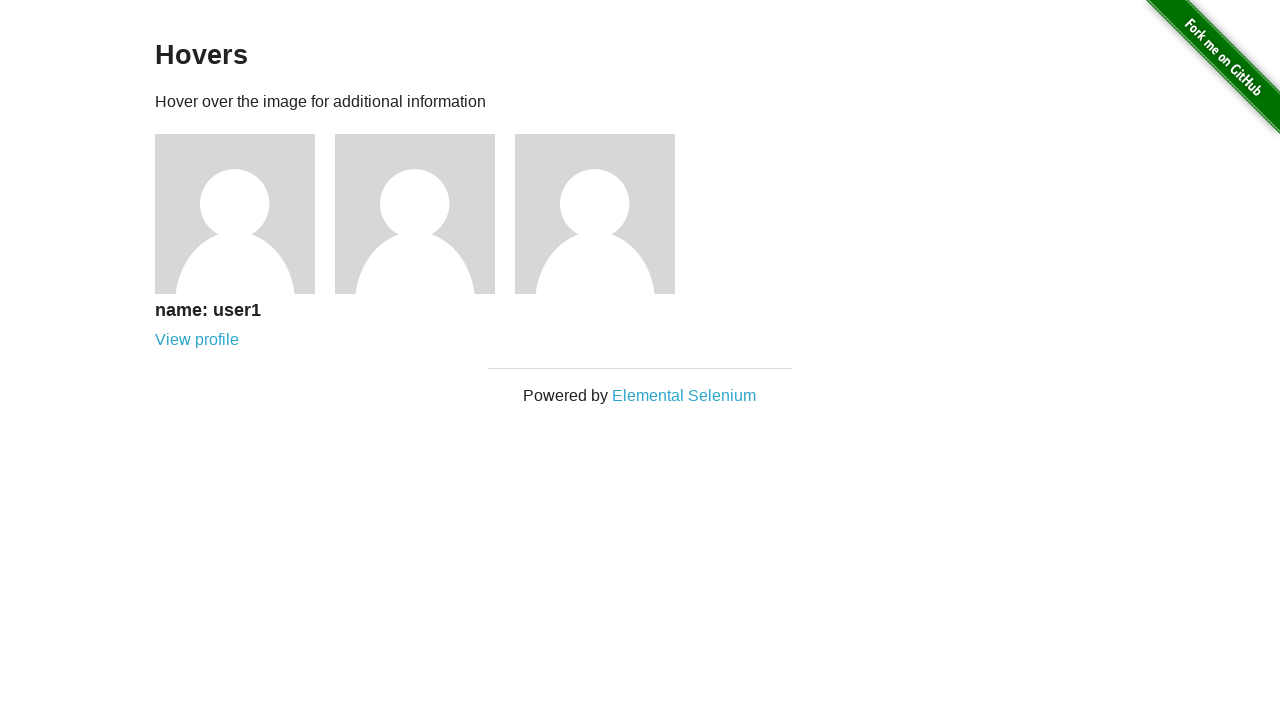

Verified that the figcaption is visible after hover
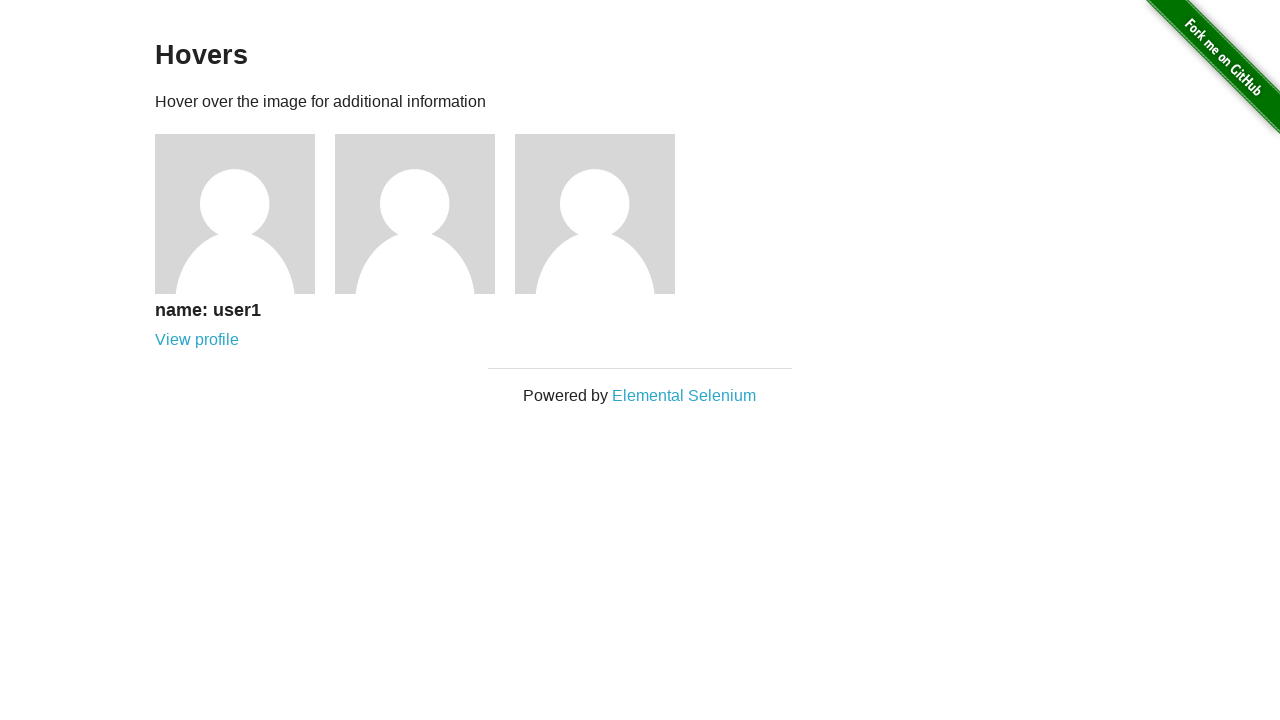

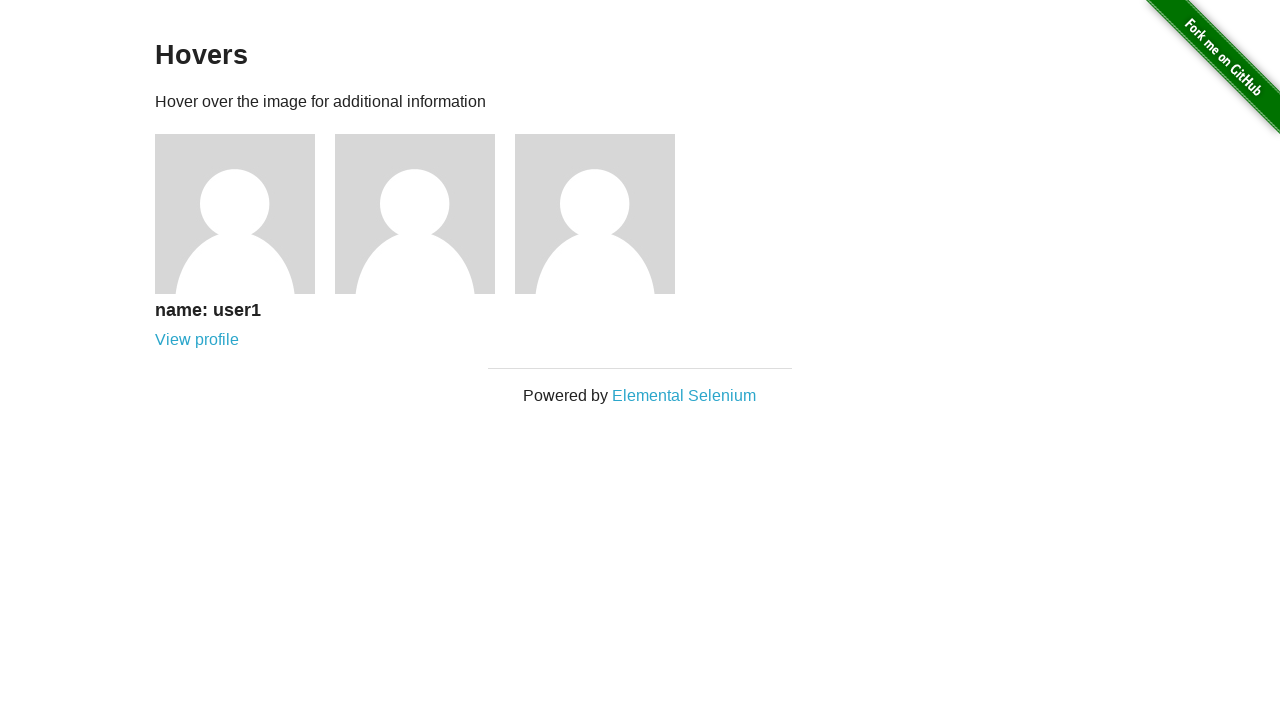